Tests drag and drop functionality on jQueryUI demo page by dragging an element from source to target within an iframe

Starting URL: https://jqueryui.com/droppable/

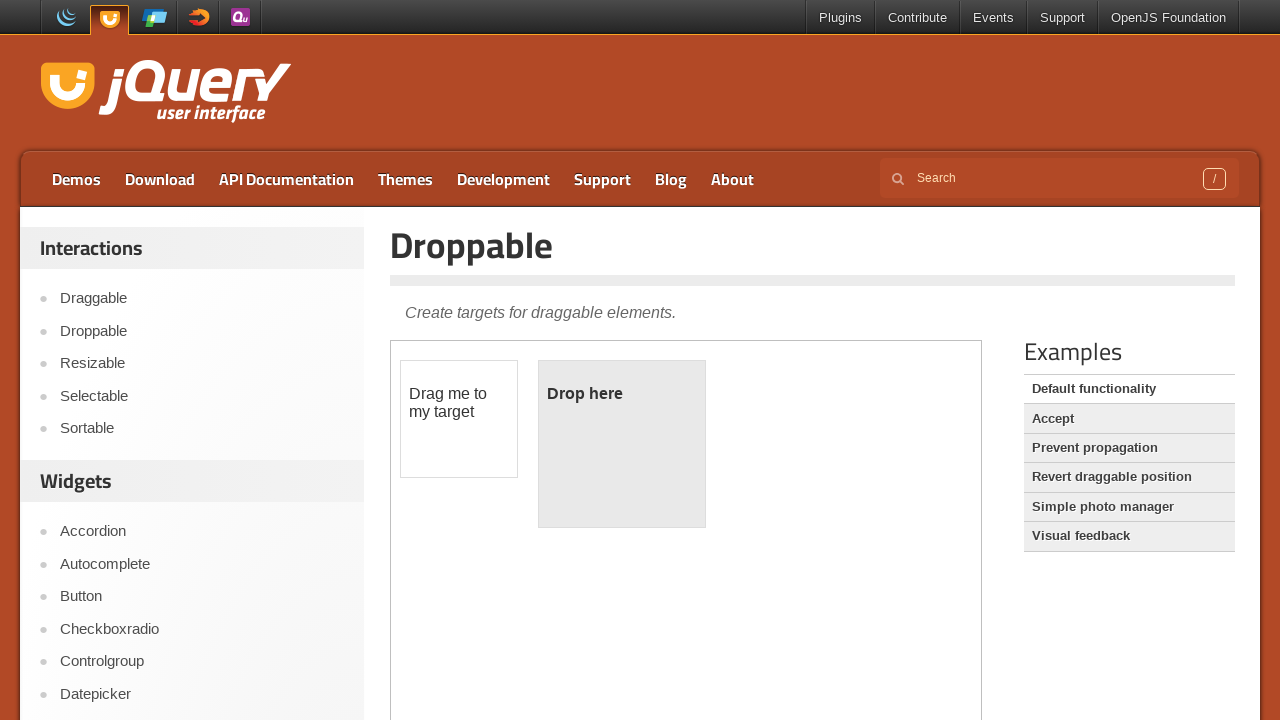

Navigated to jQueryUI droppable demo page
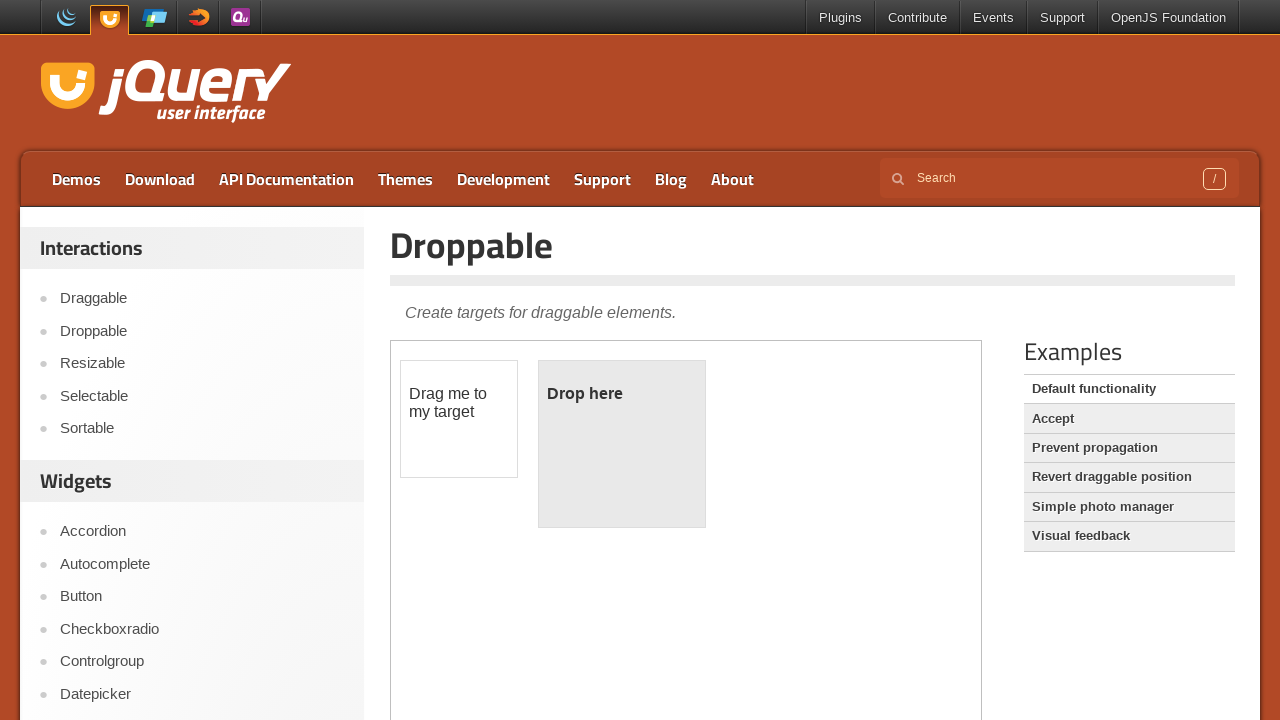

Located the demo iframe
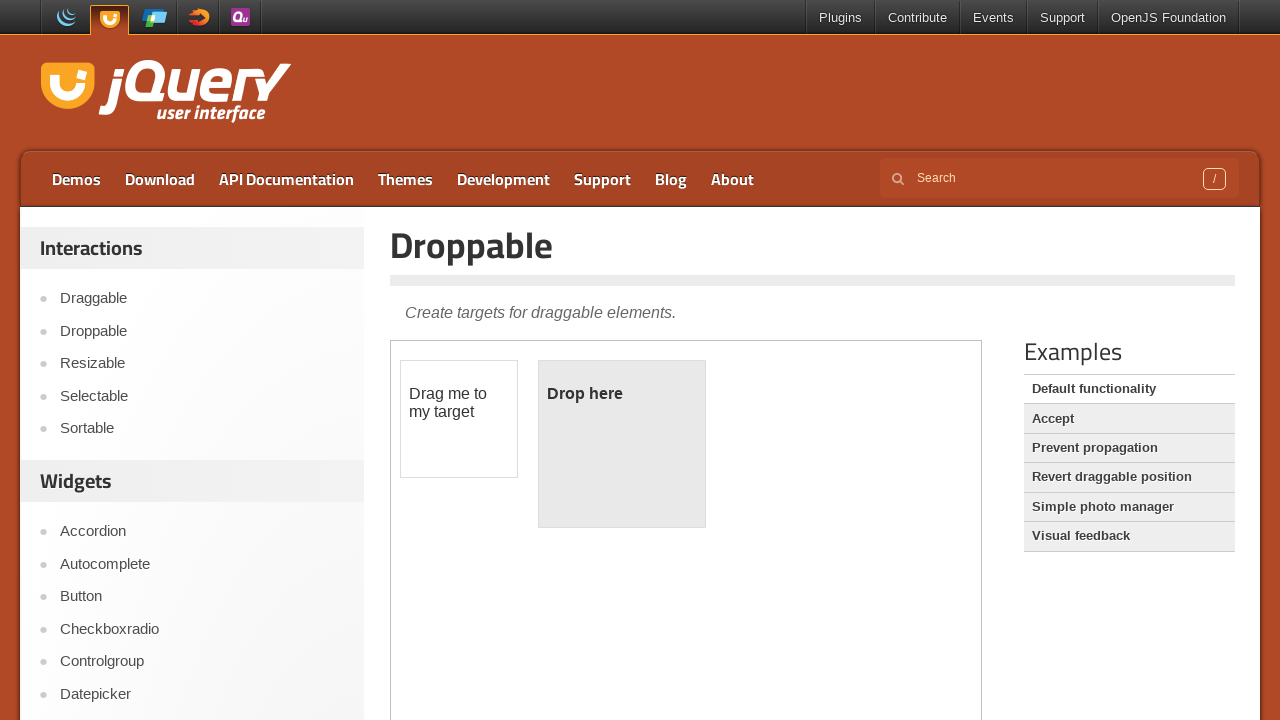

Located the draggable source element
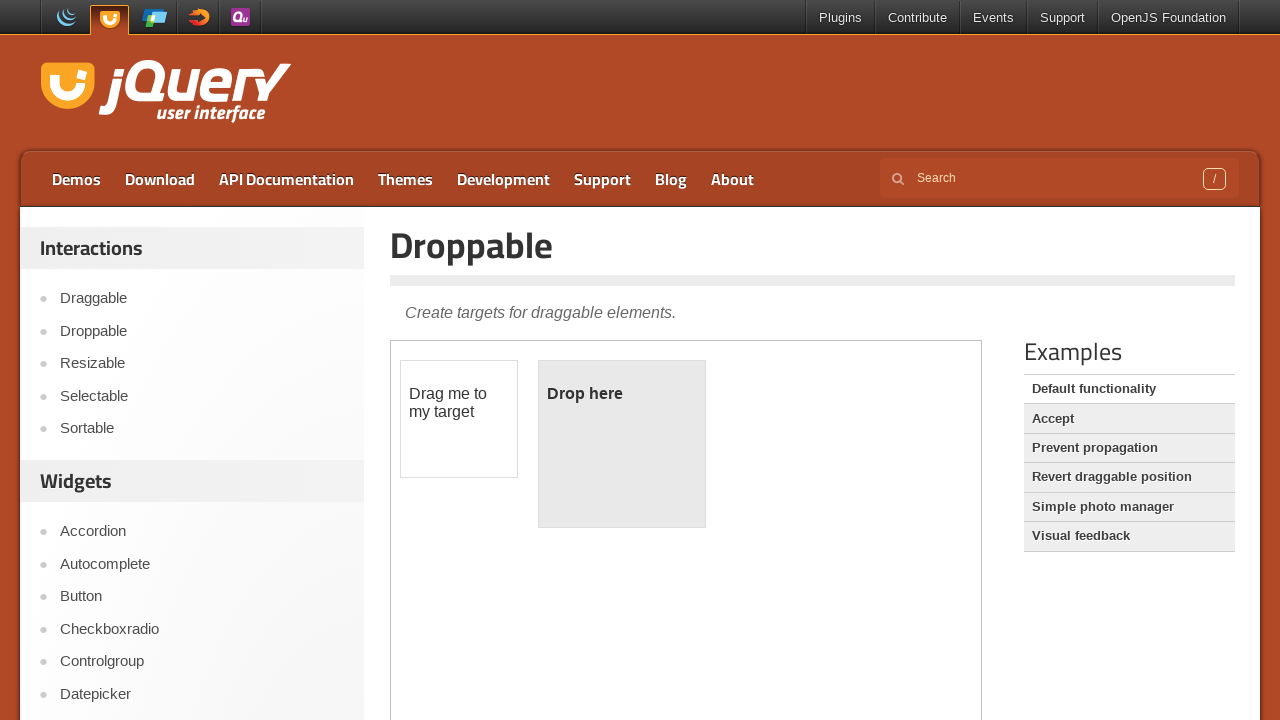

Located the droppable target element
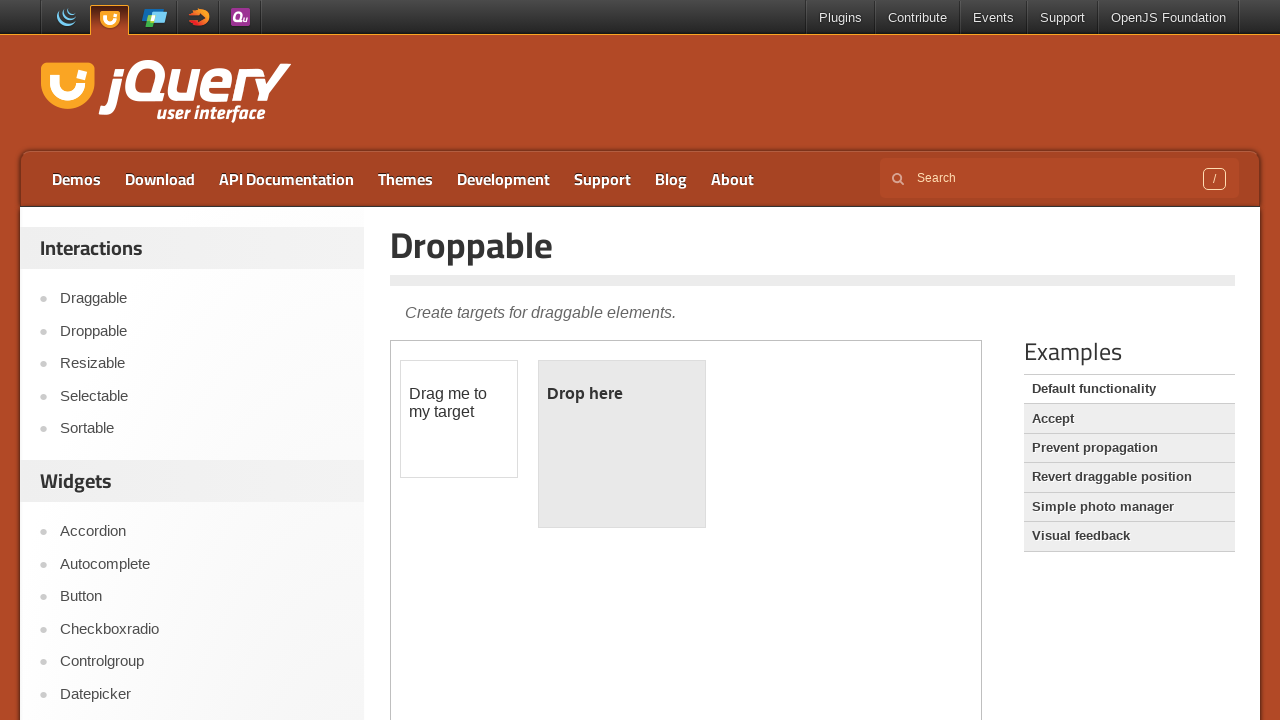

Dragged the source element to the target element at (622, 444)
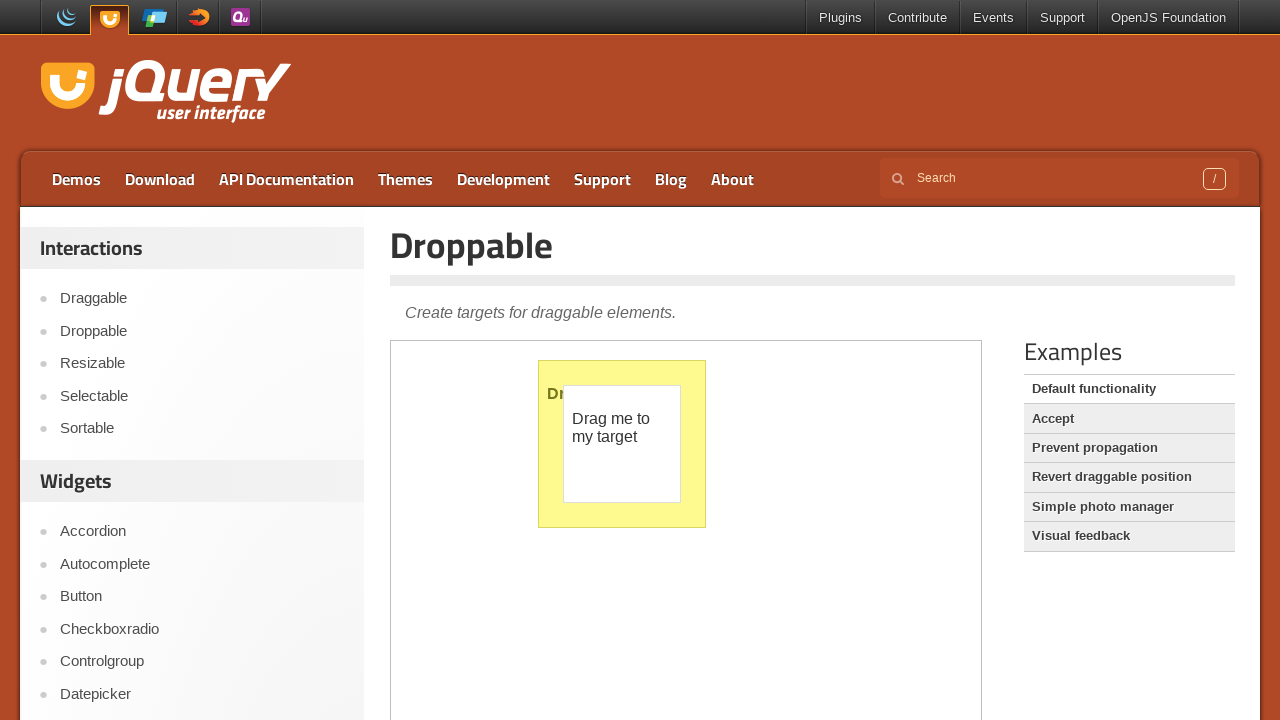

Confirmed drop completed successfully - target text changed to 'Dropped!'
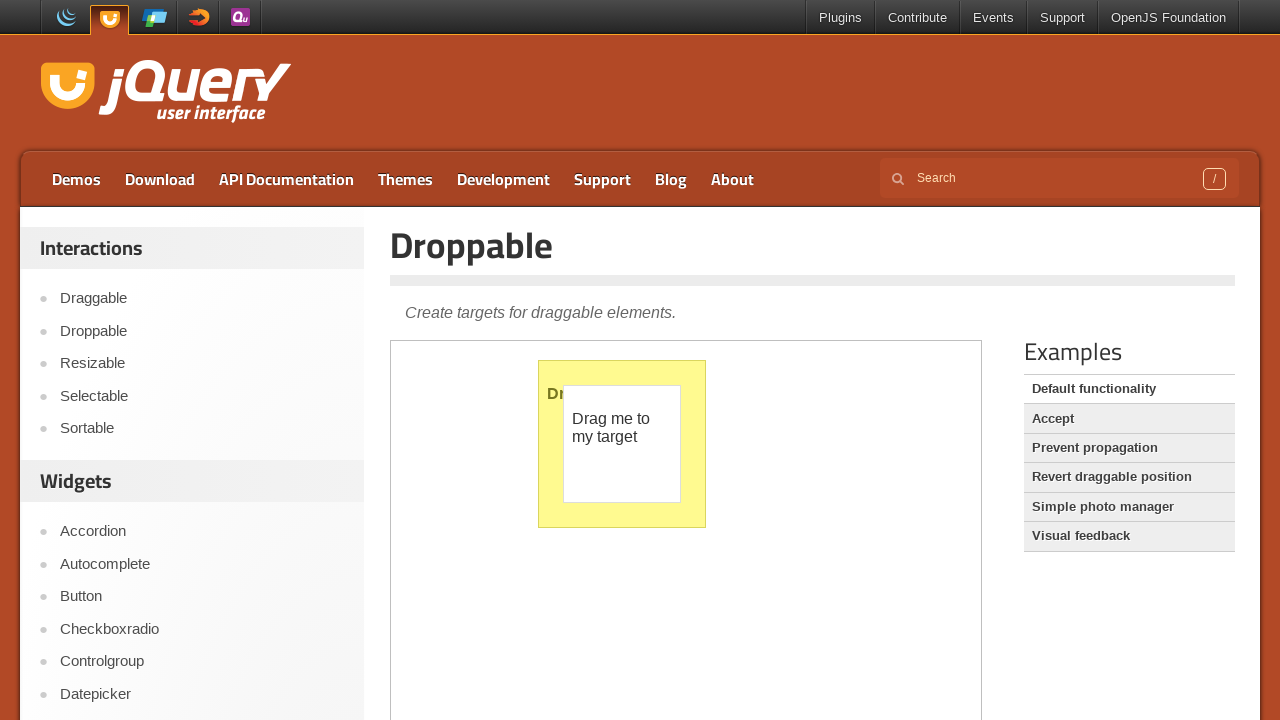

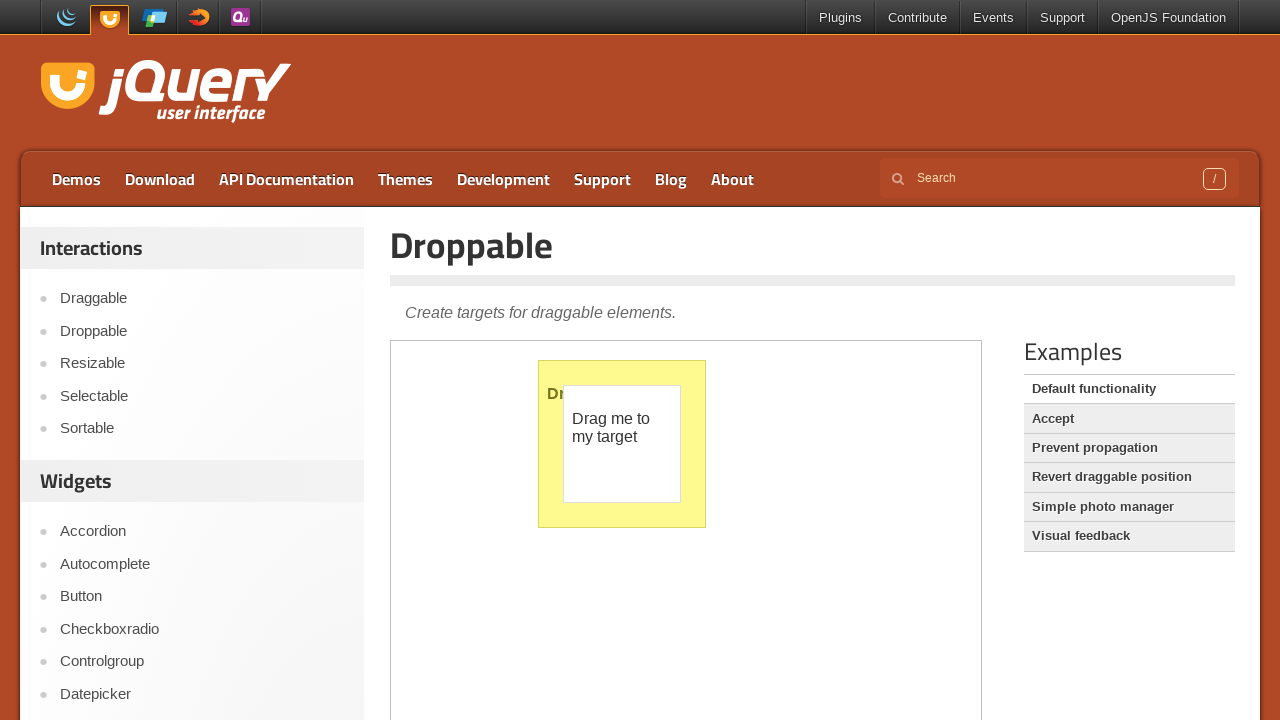